Tests the XYZ Bank application by logging in as Bank Manager, adding a new customer, then verifying the customer can be found in the customer list

Starting URL: https://www.globalsqa.com/angularJs-protractor/BankingProject/#/login

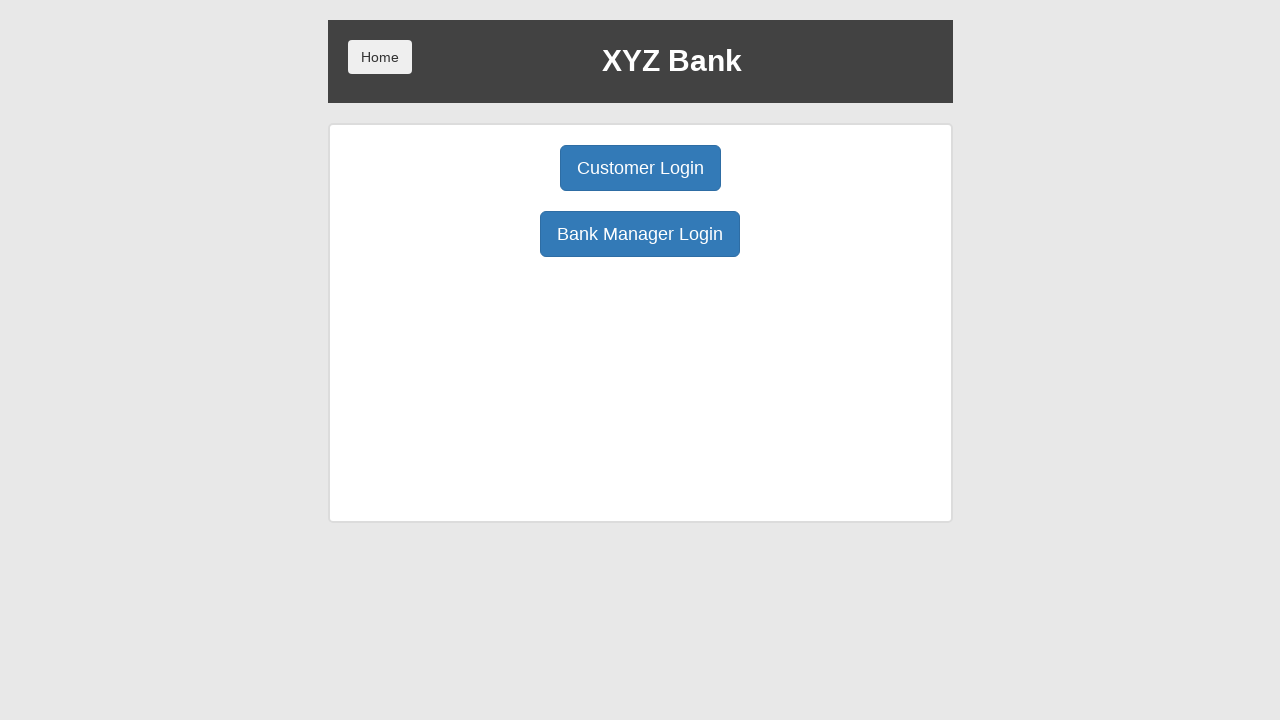

Clicked Bank Manager Login button at (640, 234) on xpath=//button[normalize-space()='Bank Manager Login']
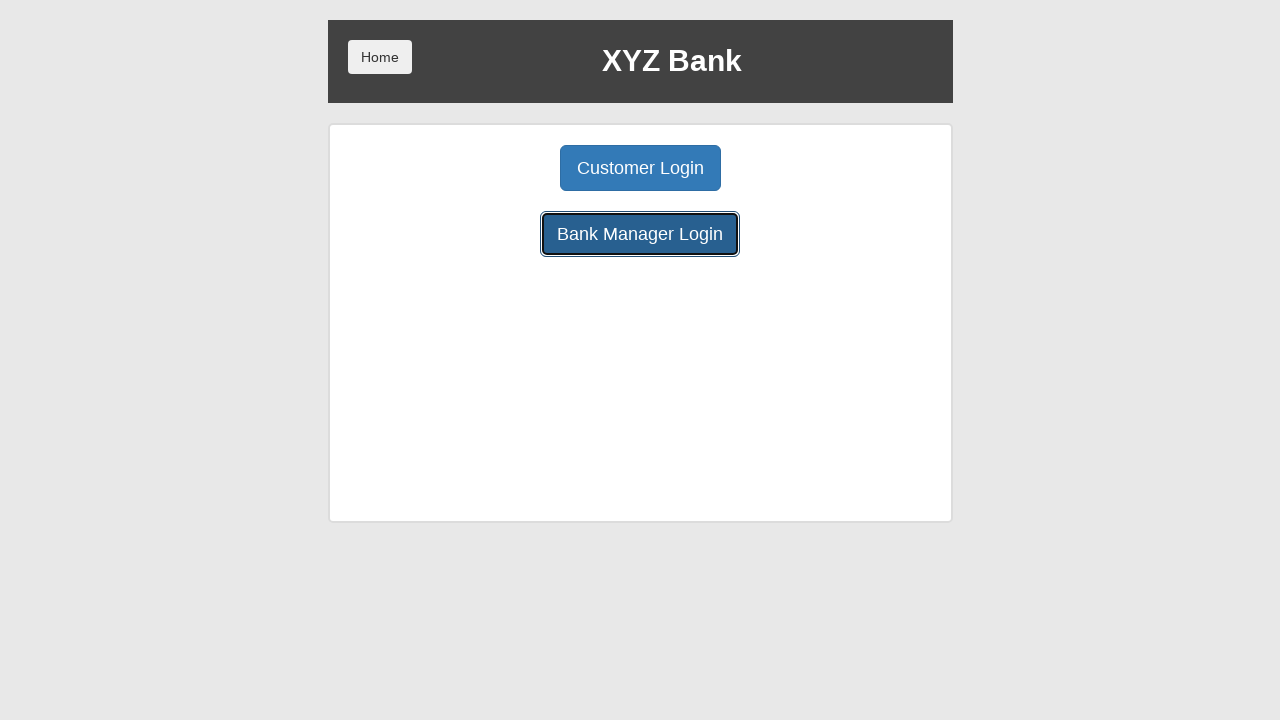

Clicked Add Customer button at (502, 168) on xpath=//button[normalize-space()='Add Customer']
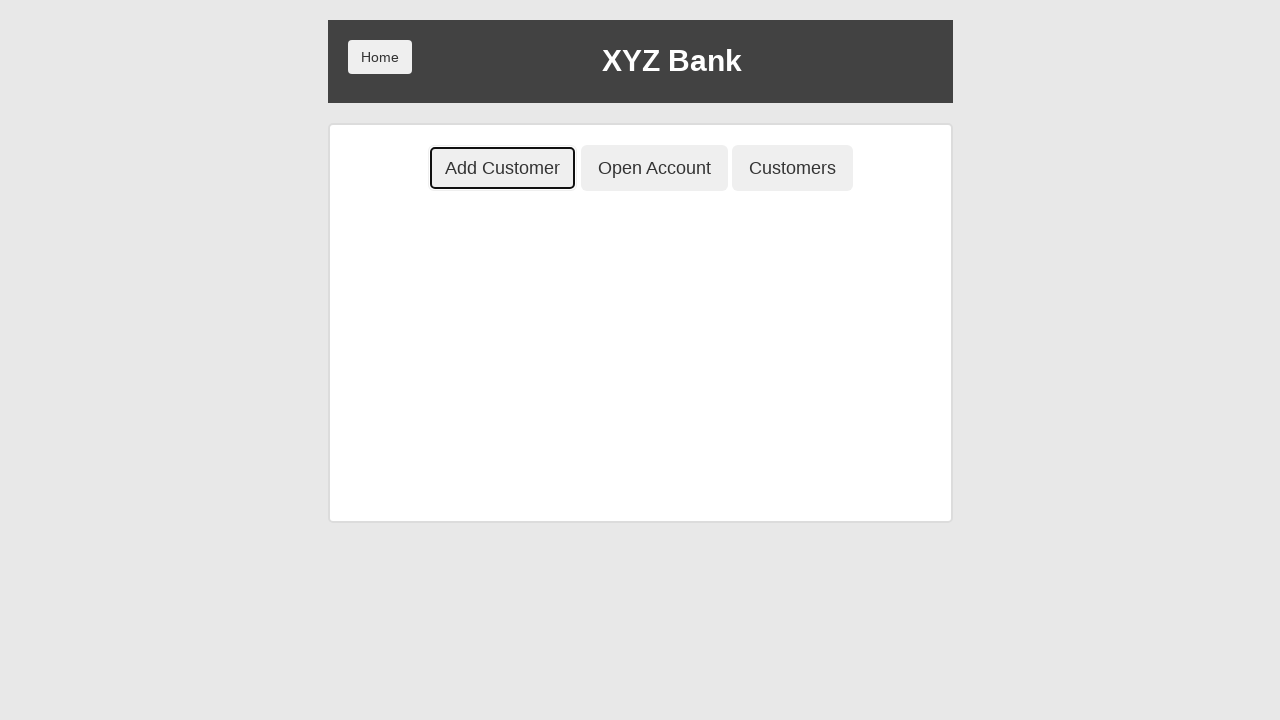

Filled first name field with 'John' on //input[@placeholder='First Name']
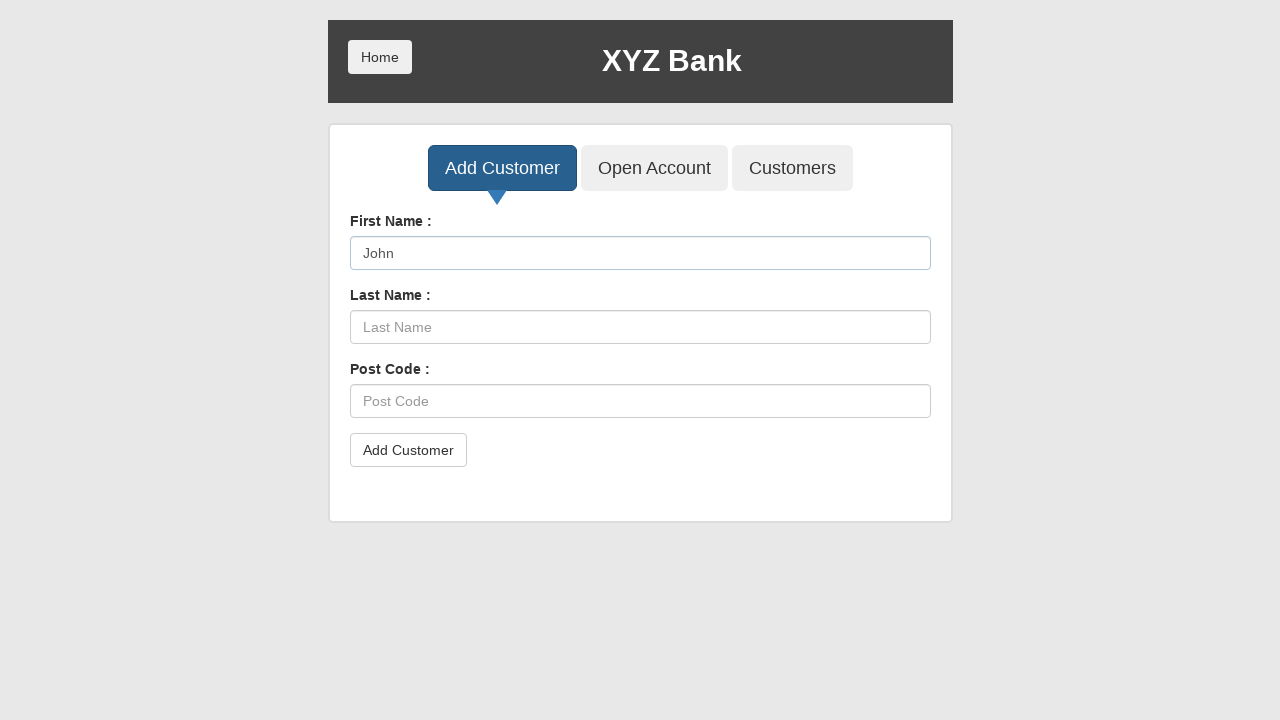

Filled last name field with 'NeJonh' on //input[@placeholder='Last Name']
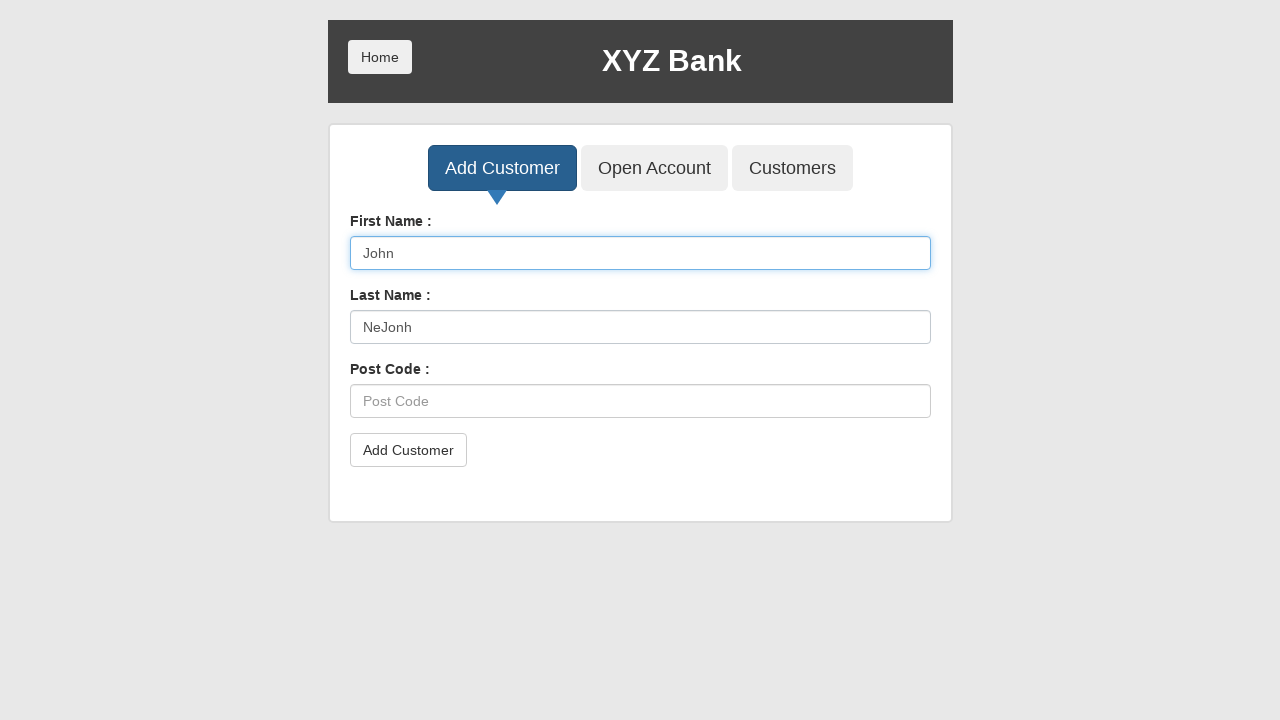

Filled post code field with '12334' on //input[@placeholder='Post Code']
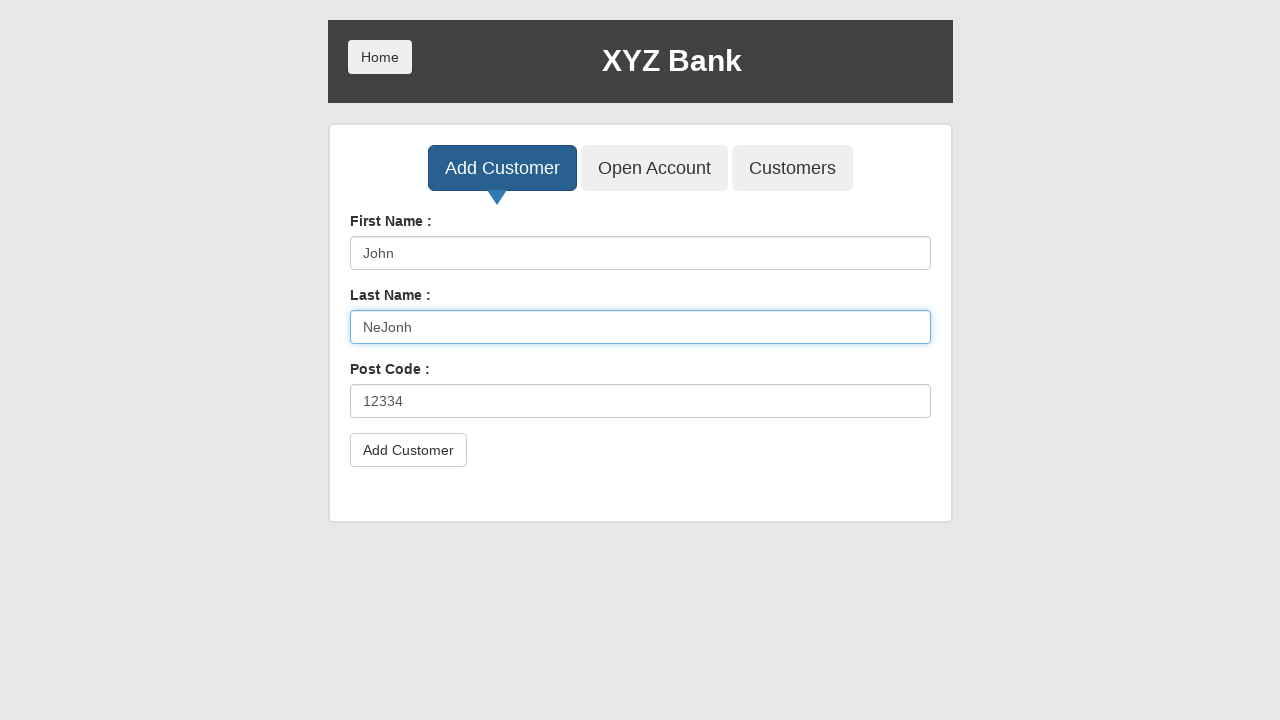

Clicked submit button to add customer at (408, 450) on xpath=//button[@type='submit']
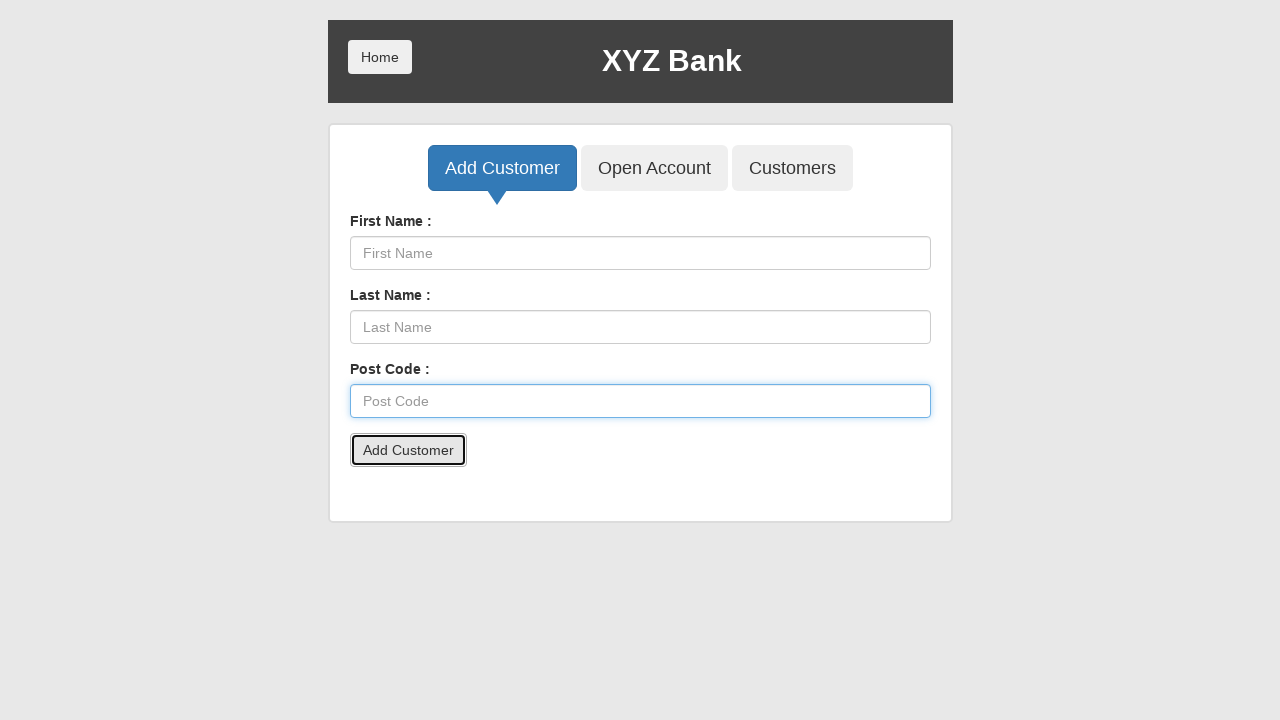

Accepted confirmation dialog
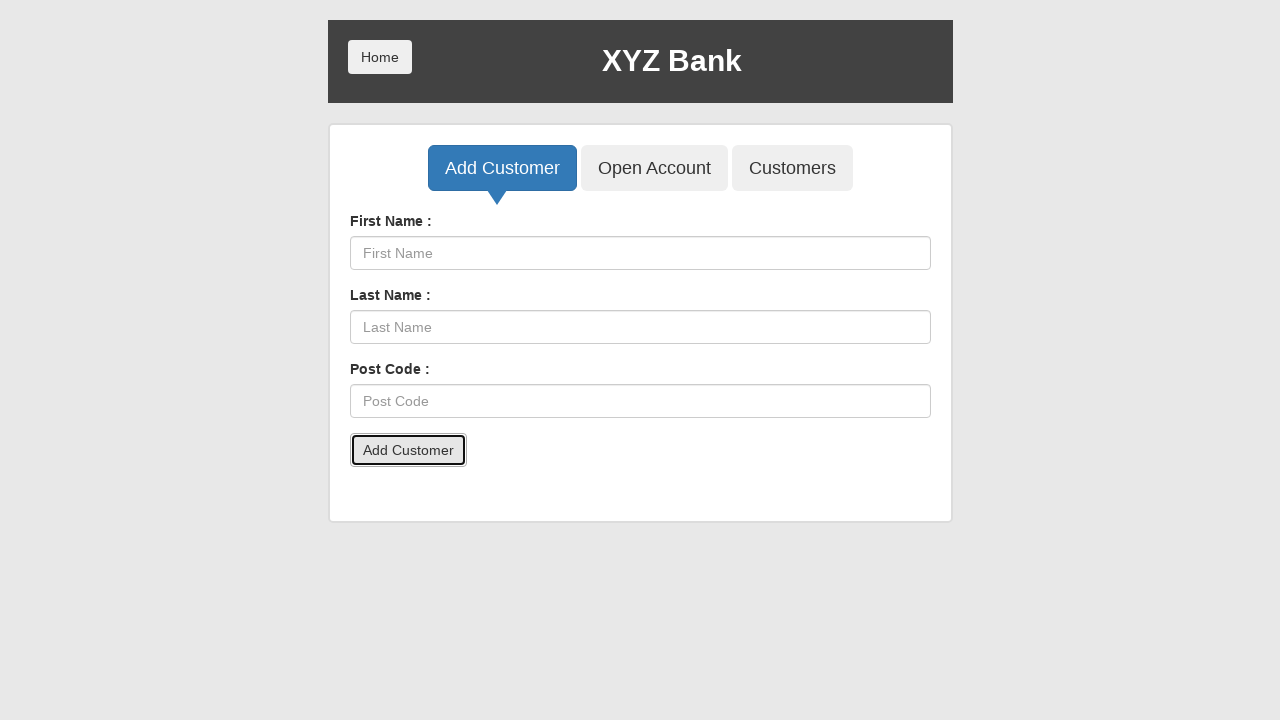

Clicked home button at (502, 168) on xpath=//button[@class='btn btn-lg tab btn-primary']
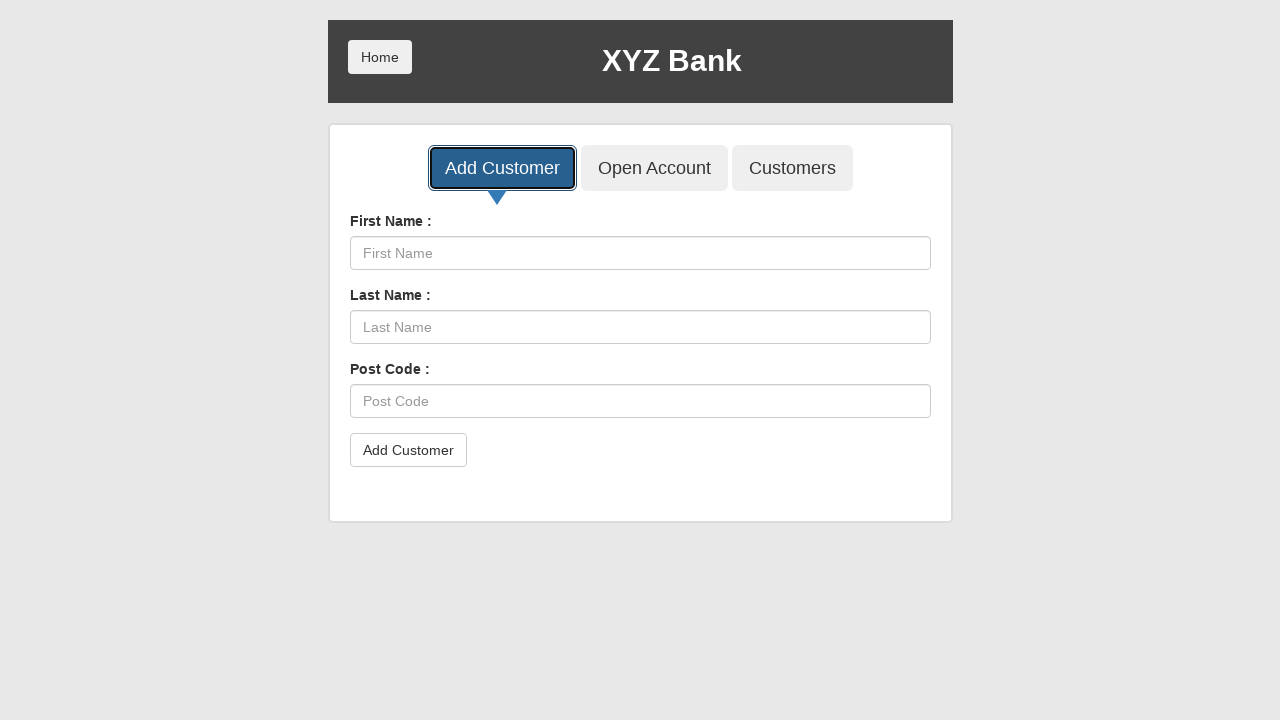

Clicked back to login button at (380, 57) on xpath=/html[1]/body[1]/div[1]/div[1]/div[1]/button[1]
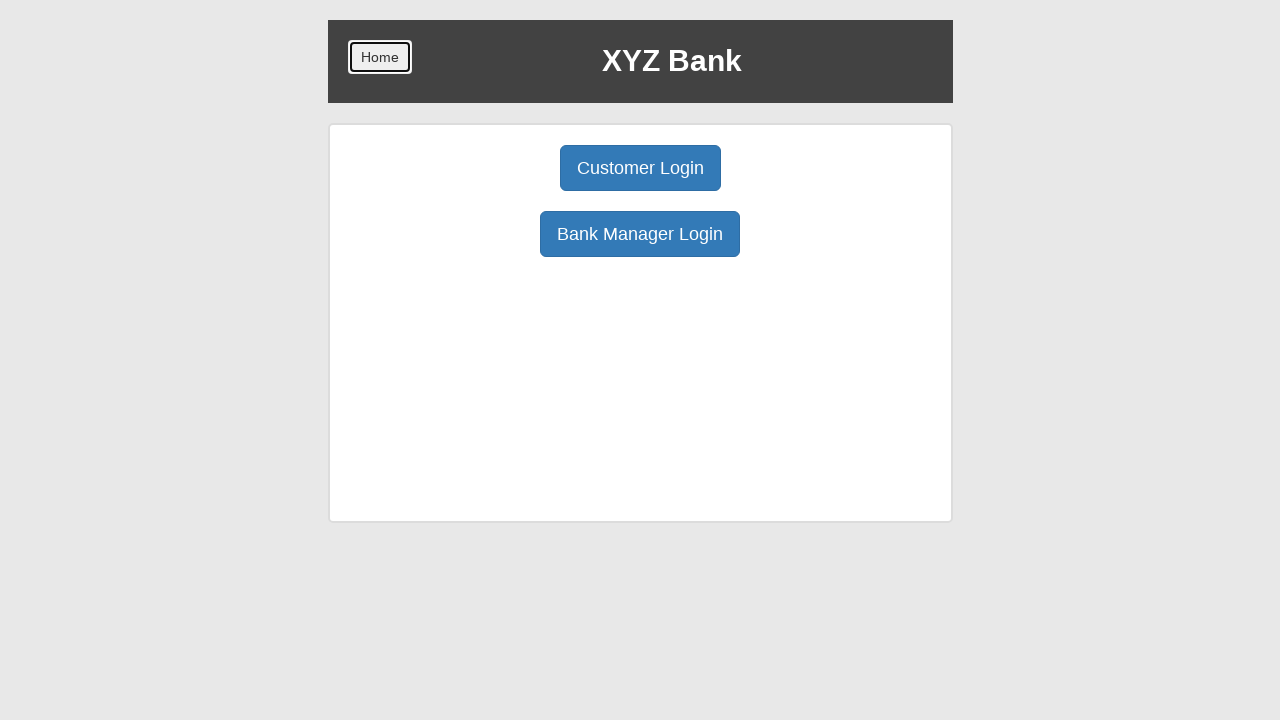

Clicked Customer Login button at (640, 168) on xpath=//button[normalize-space()='Customer Login']
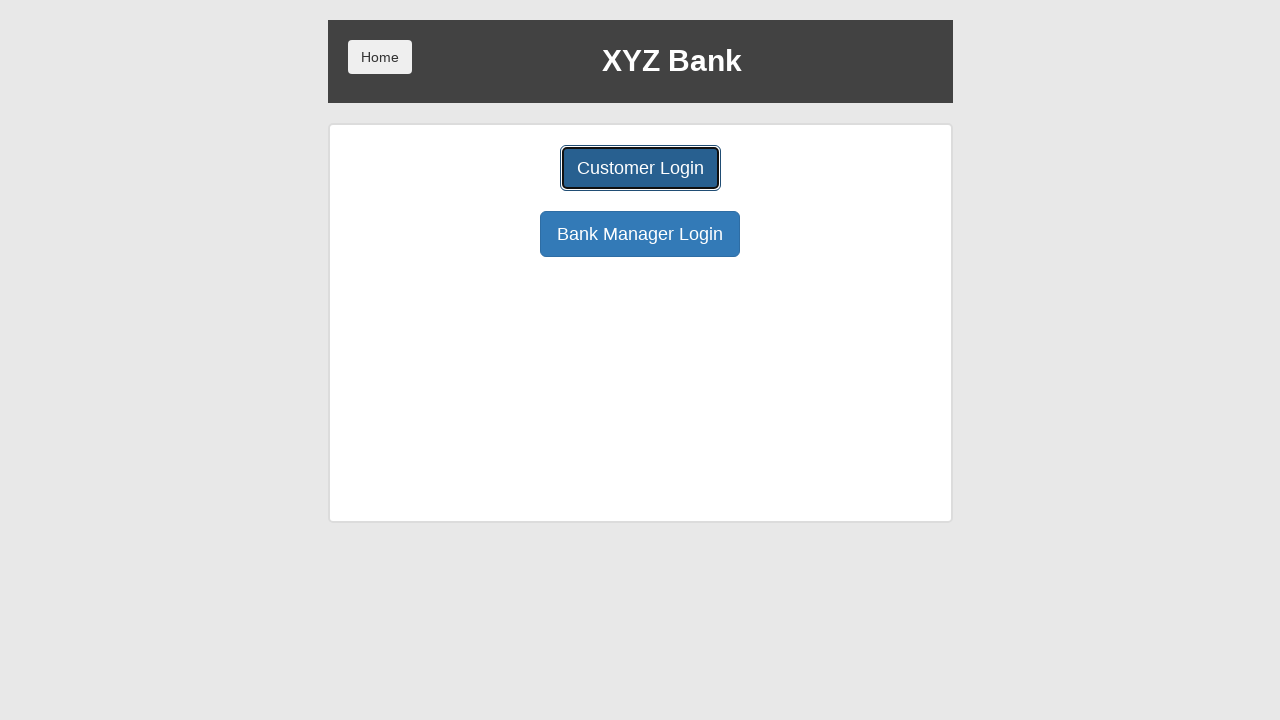

Selected customer from dropdown (John NeJonh) on #userSelect
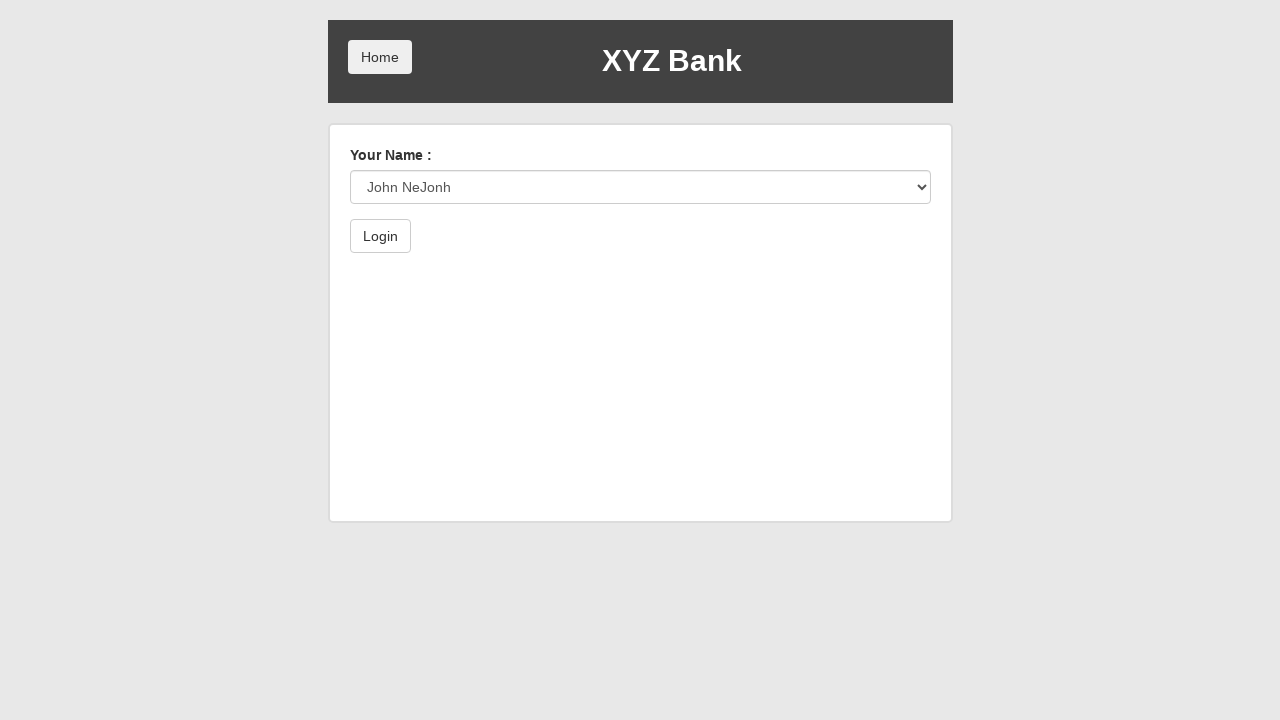

Clicked submit button to login as customer at (380, 236) on xpath=//button[@type='submit']
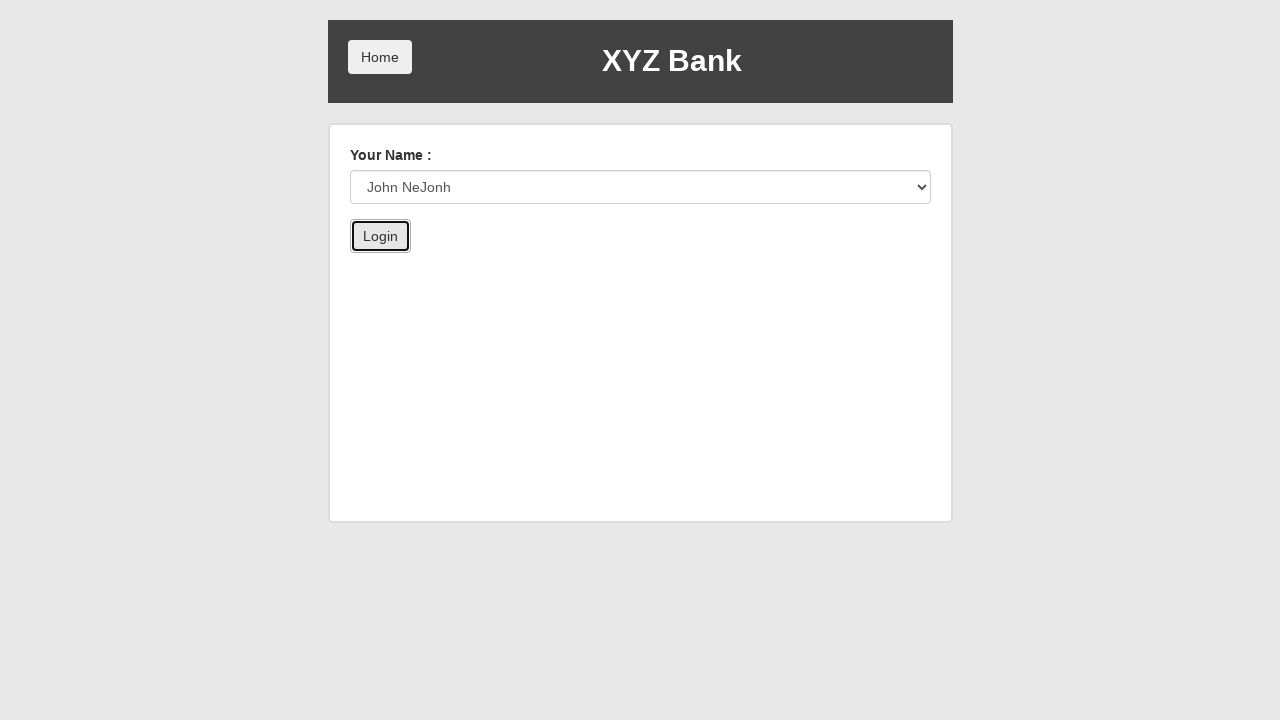

Verified customer name is displayed on dashboard
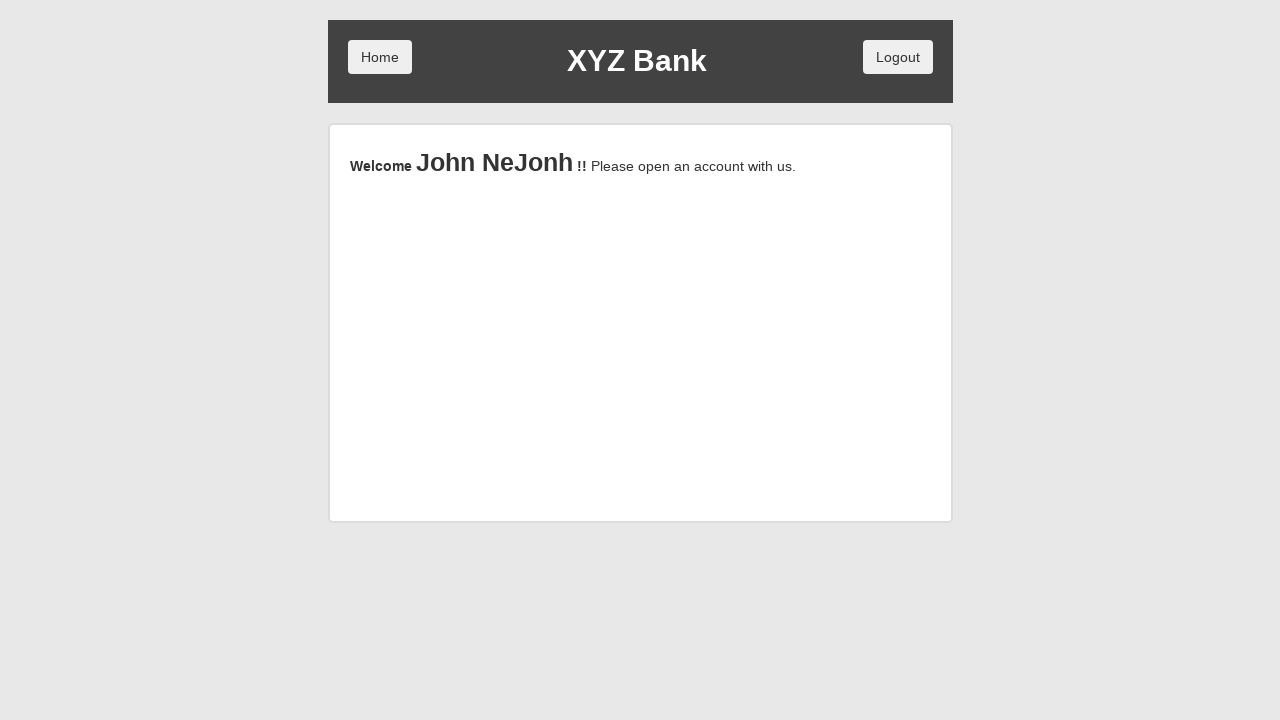

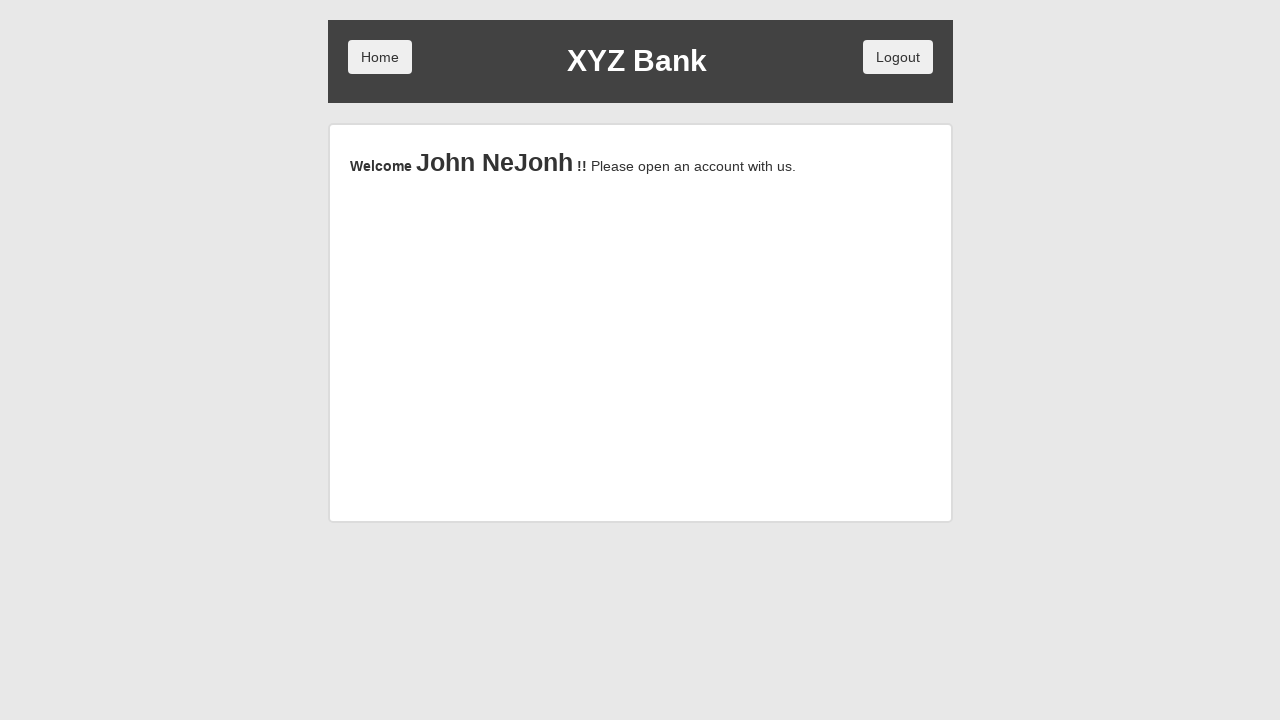